Tests checkbox presence verification using find_elements approach that returns a list

Starting URL: https://www.selenium.dev/selenium/web/inputs.html

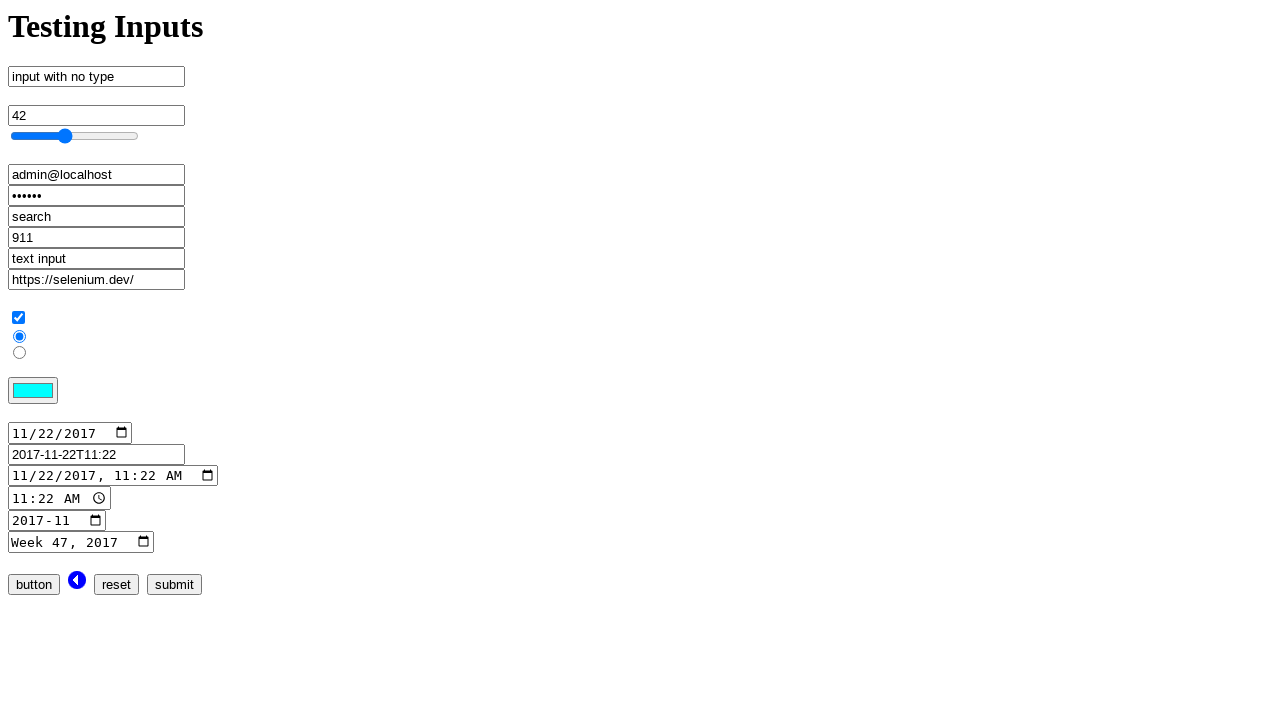

Located all elements matching #checkbox selector
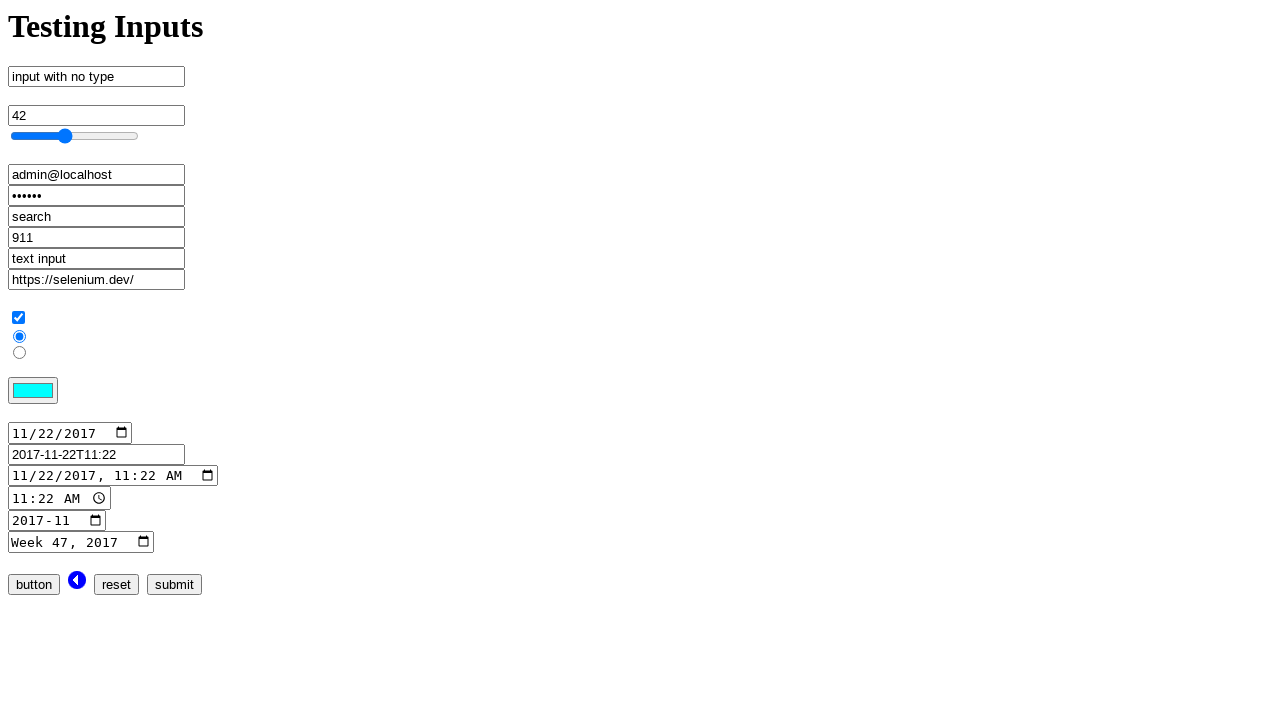

Checkbox with ID 'checkbox' is NOT present
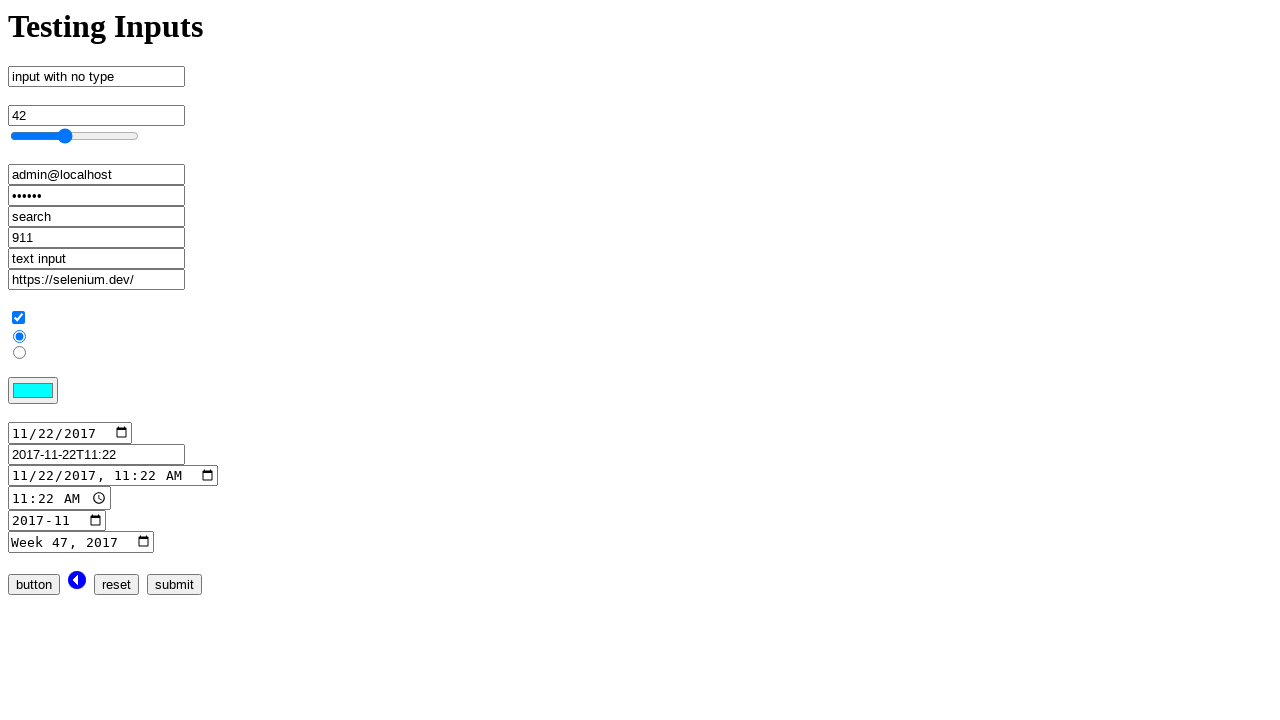

Located all elements matching #nonexistent_checkbox selector
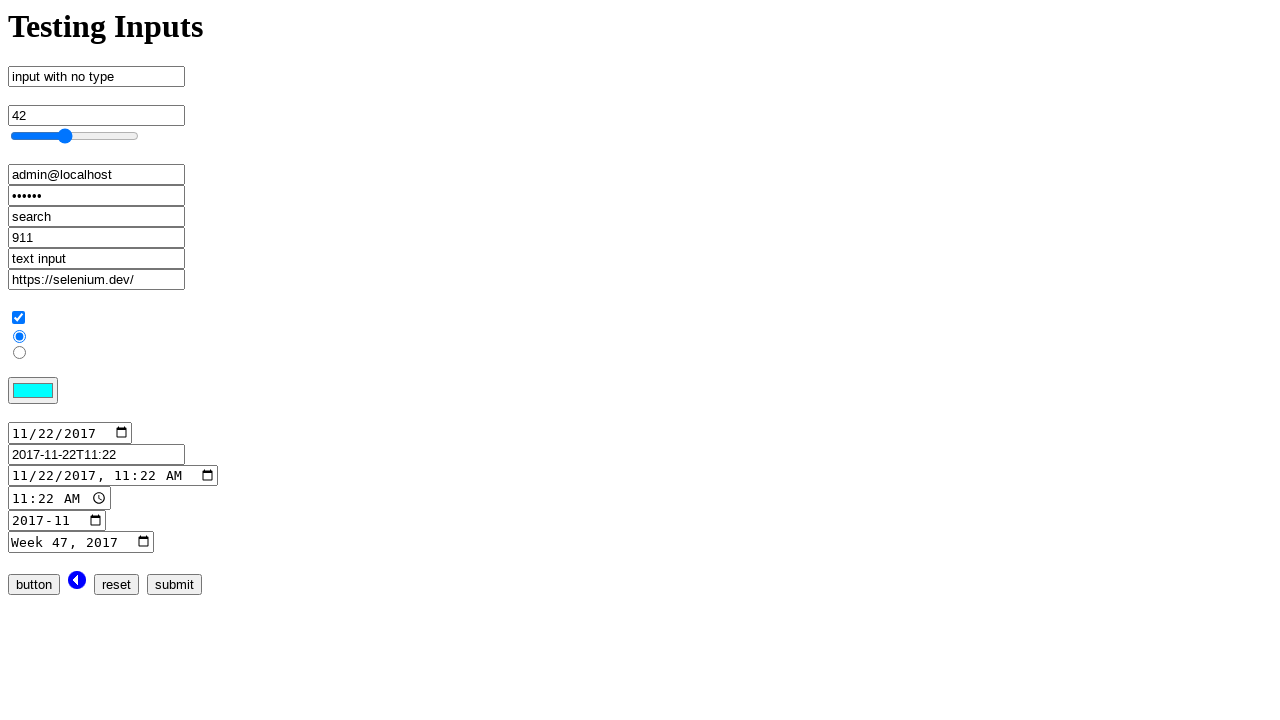

Confirmed checkbox with ID 'nonexistent_checkbox' is NOT present
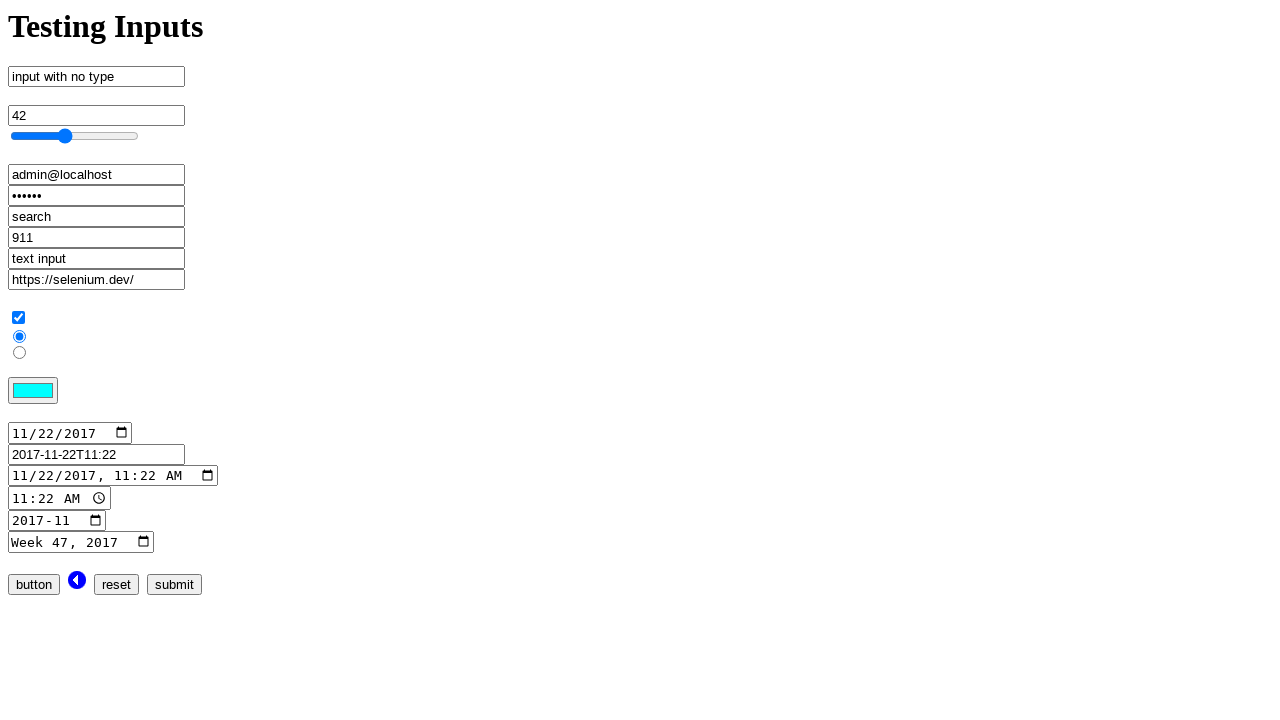

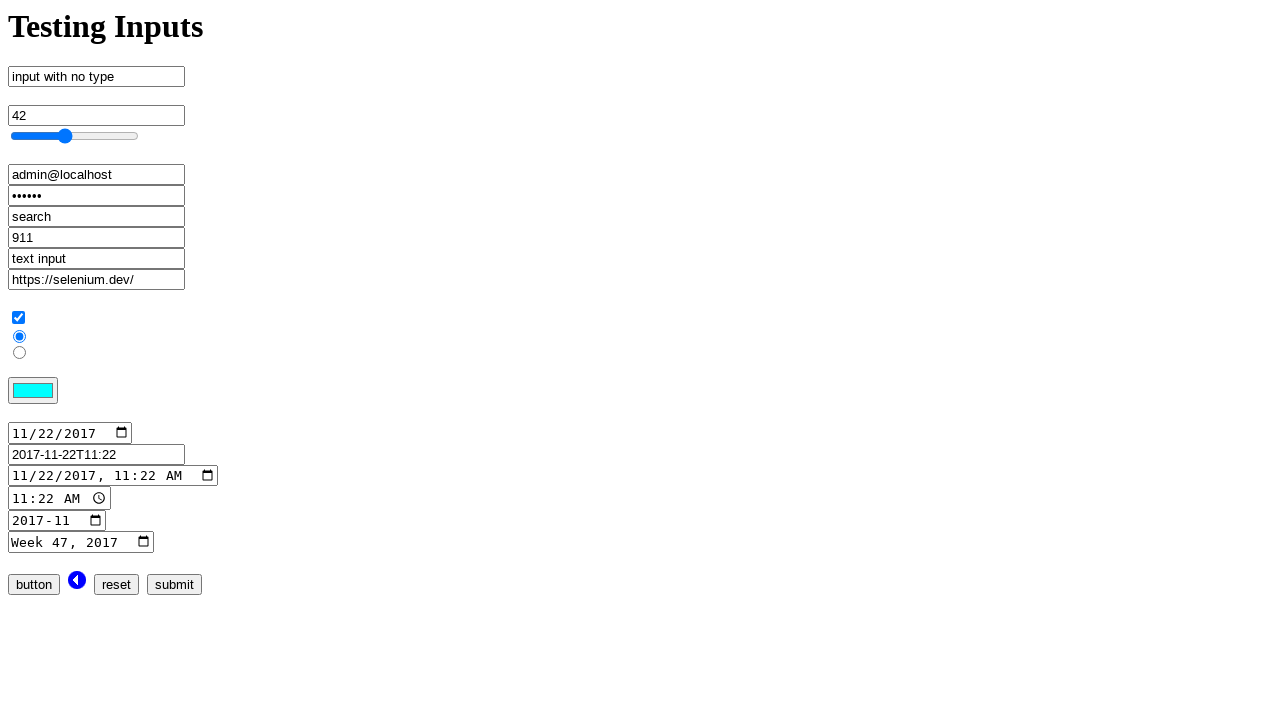